Tests nested frames navigation by clicking on the Nested Frames link, switching between frames, and verifying the content within the middle frame.

Starting URL: https://the-internet.herokuapp.com/

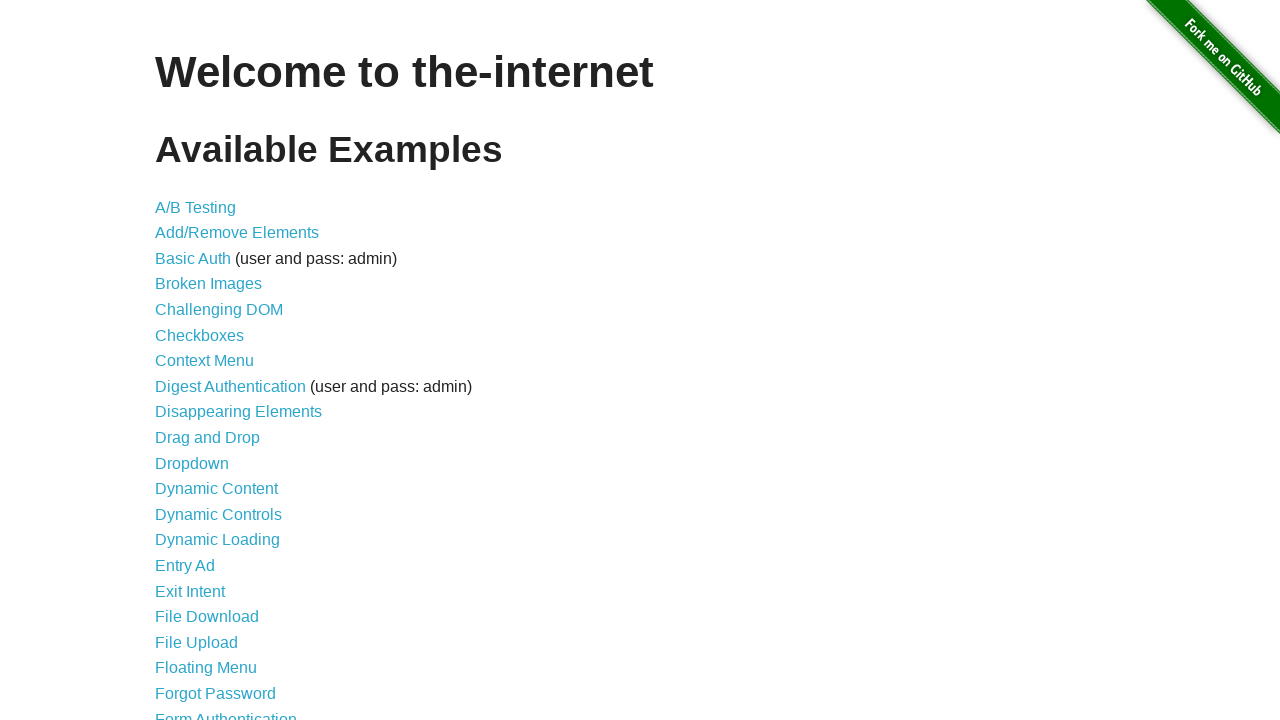

Clicked on the 'Nested Frames' link at (210, 395) on text=Nested Frames
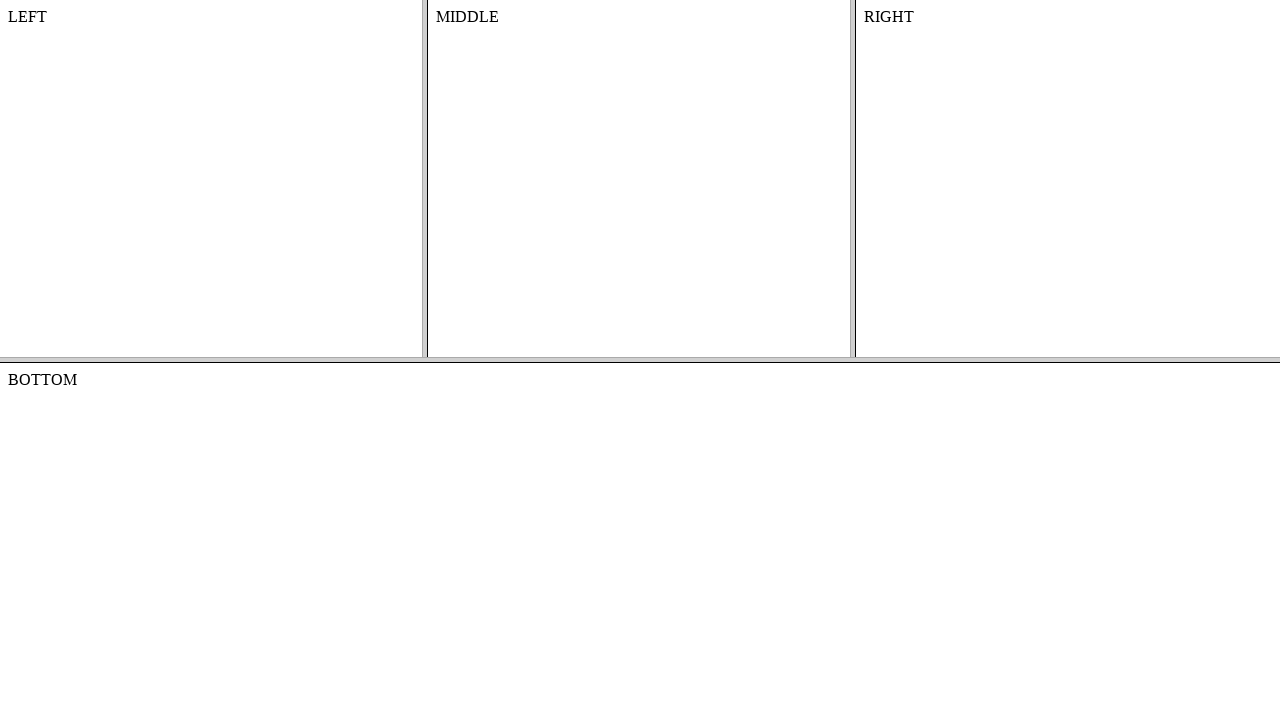

Nested Frames page loaded
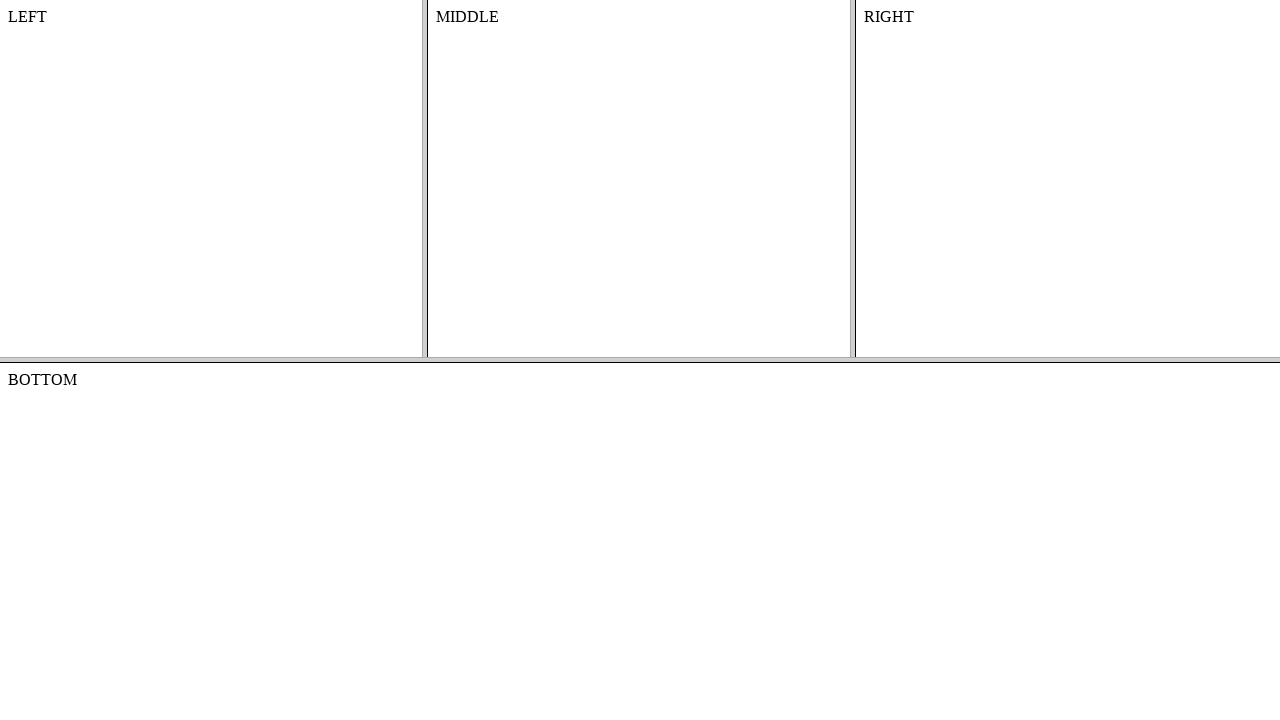

Located the top frameset
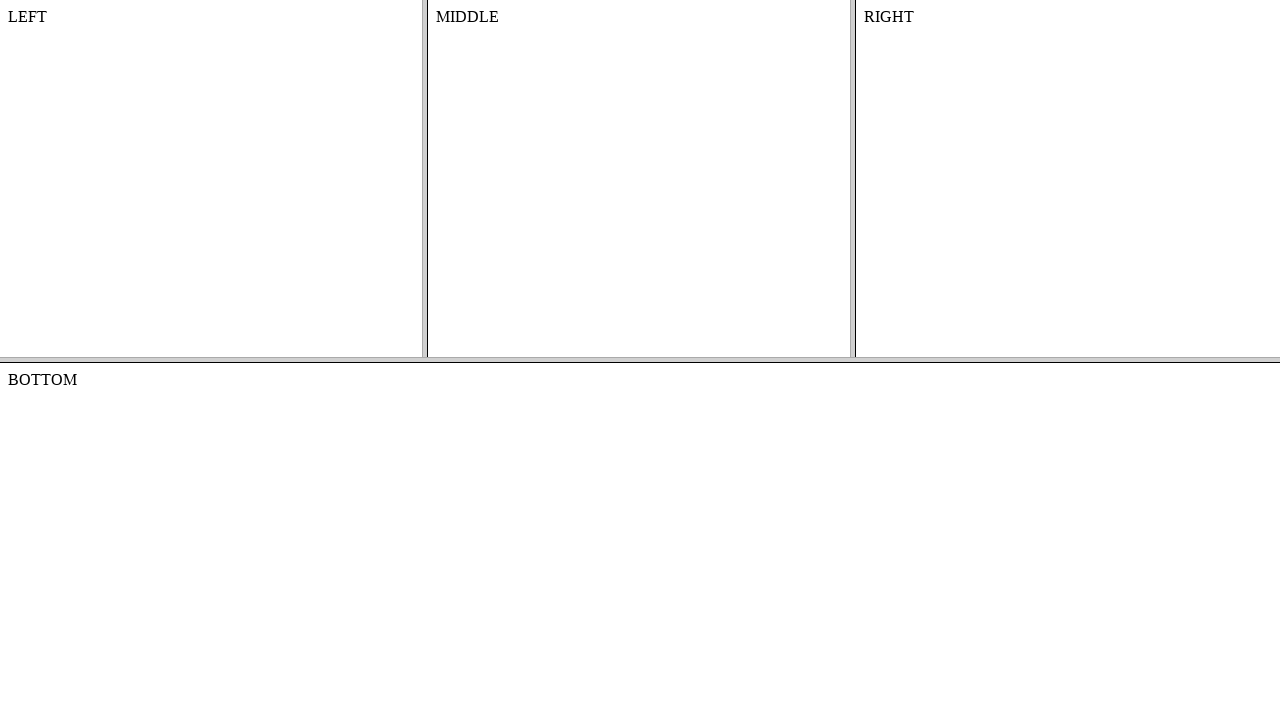

Located the middle frame within the top frame
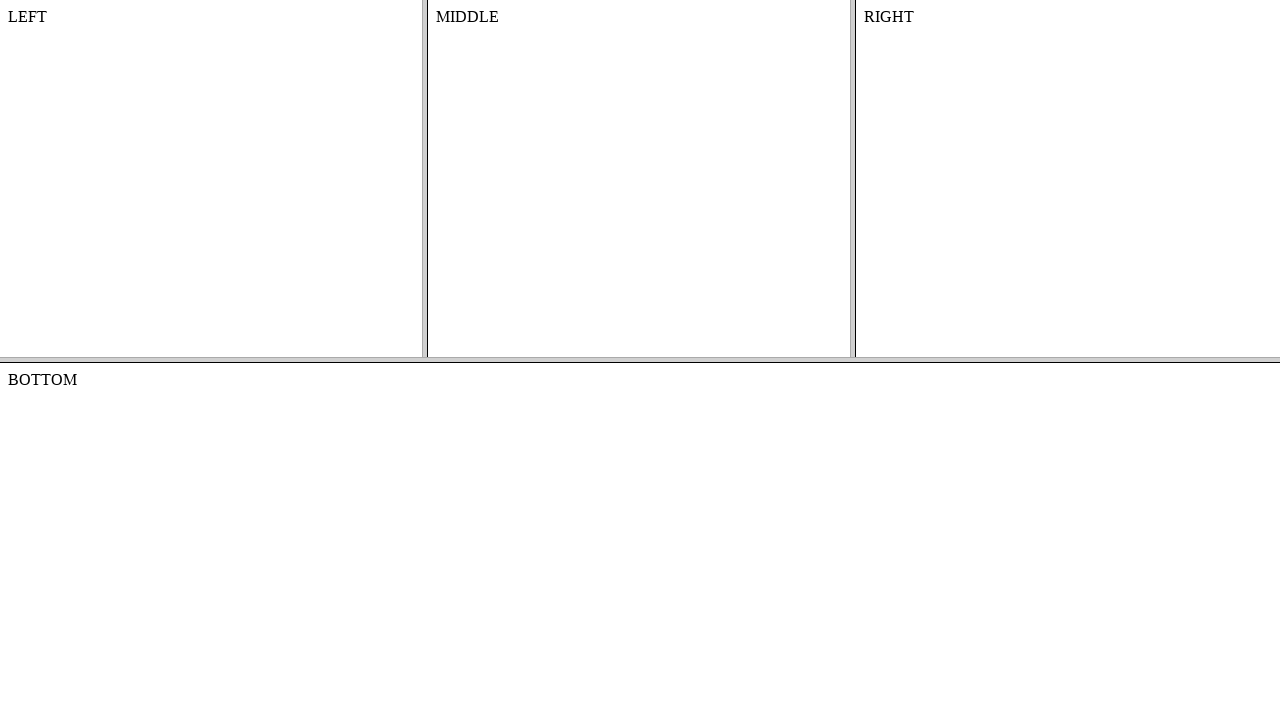

Content element in middle frame became visible
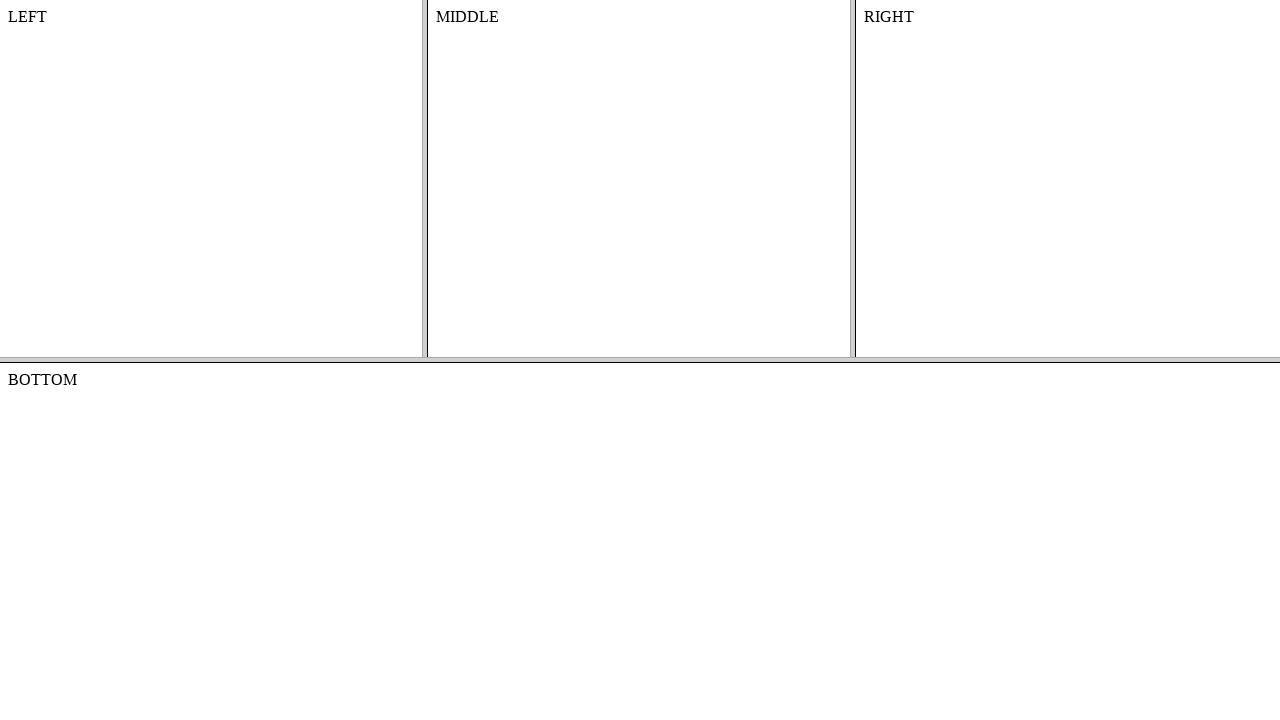

Retrieved content text from middle frame: 'MIDDLE'
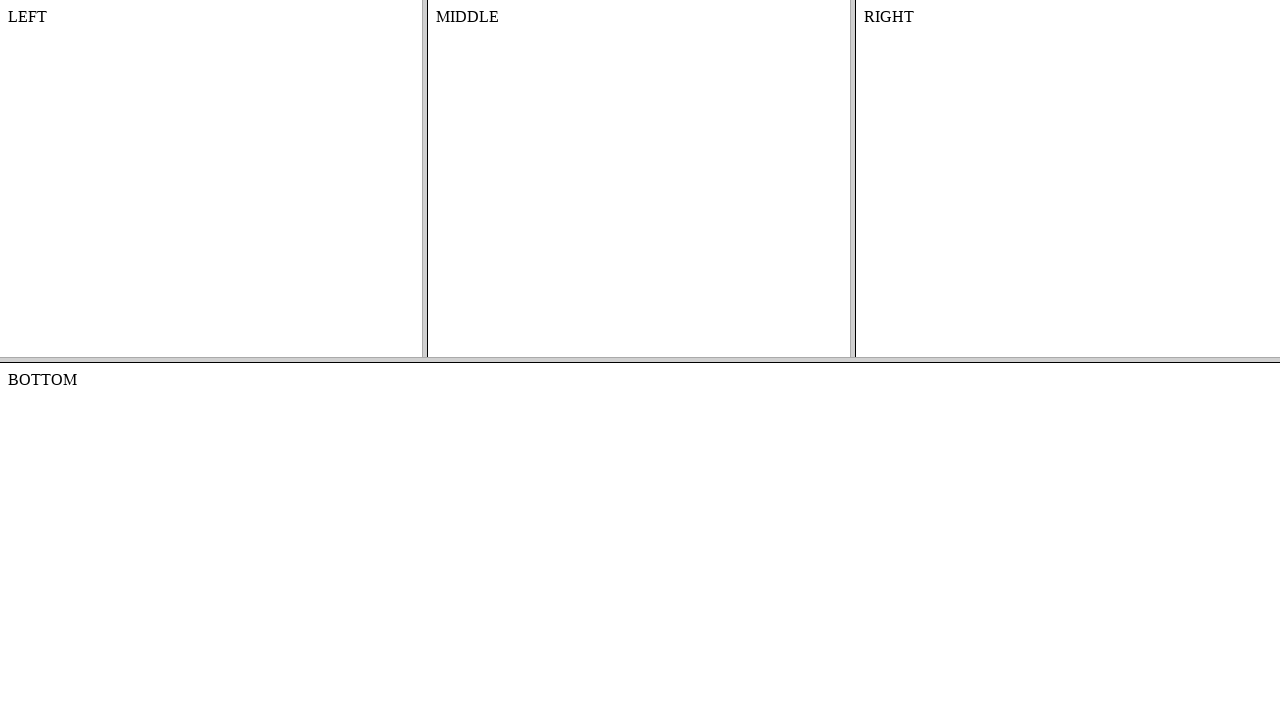

Printed content text to console
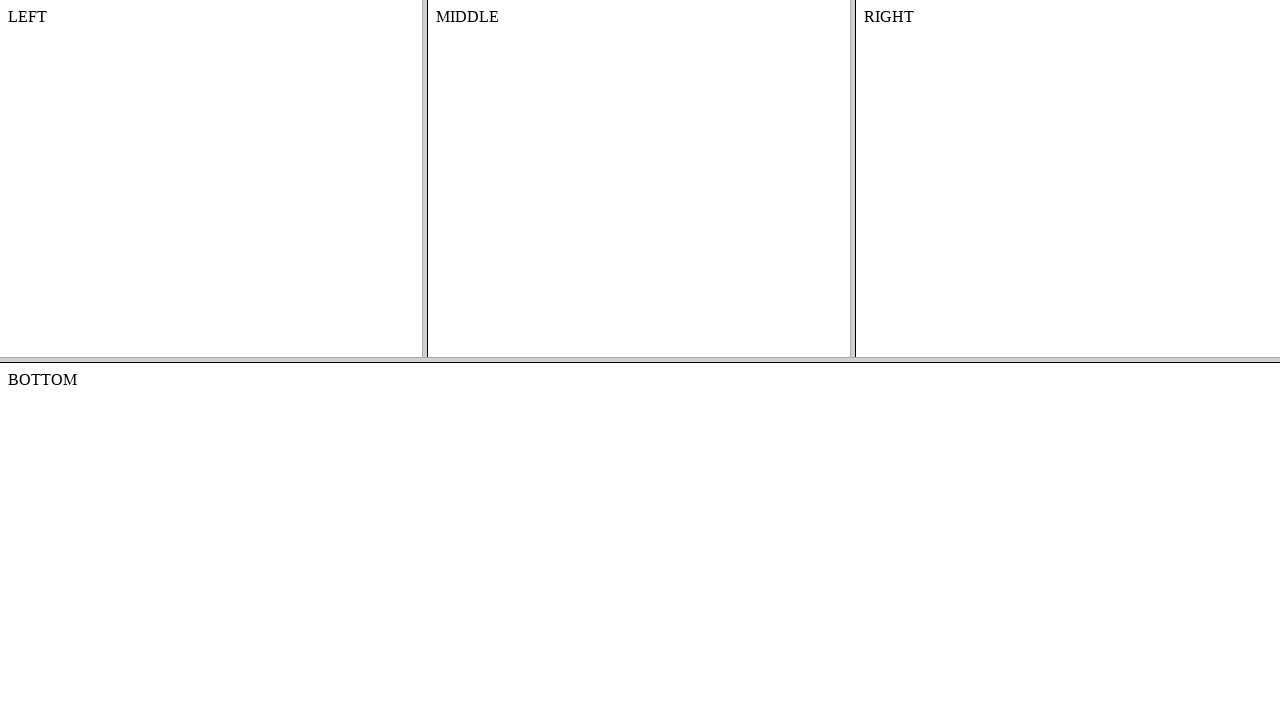

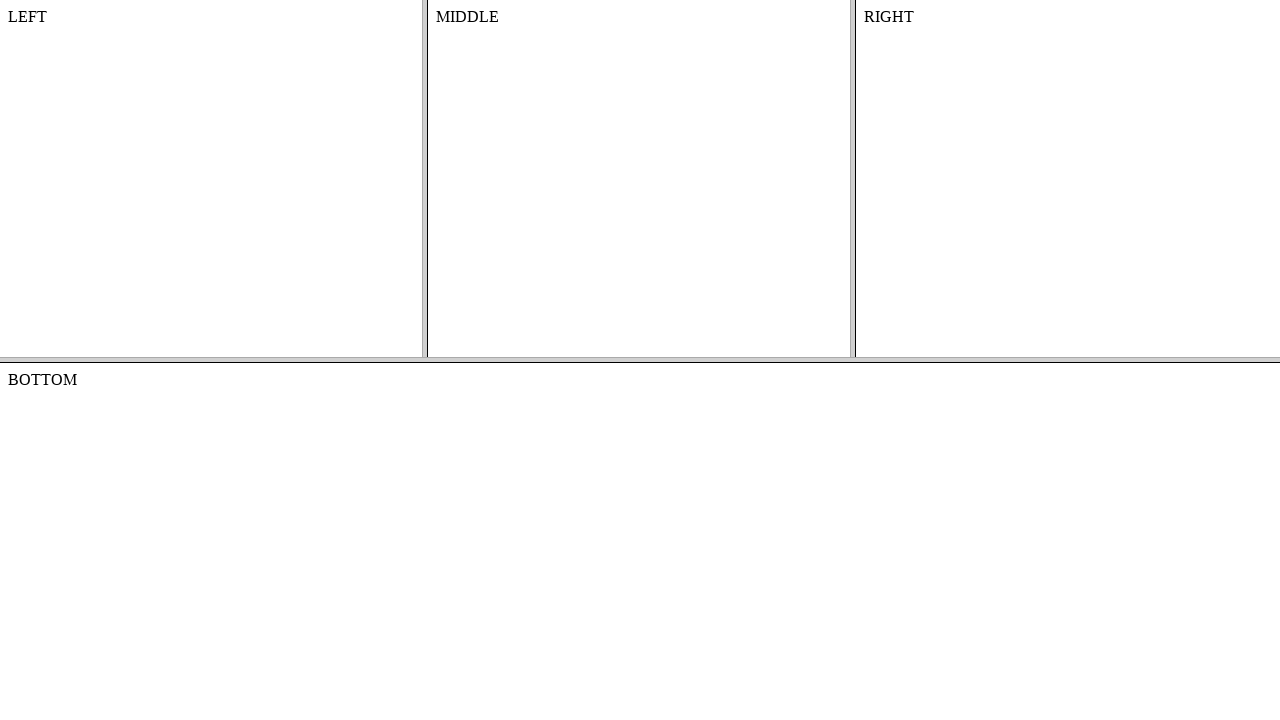